Tests JavaScript alert handling on the DemoQA alerts page by clicking buttons that trigger different alert types (simple alert, timer alert, confirm box, and prompt box) and handling each dialog appropriately.

Starting URL: https://demoqa.com/alerts

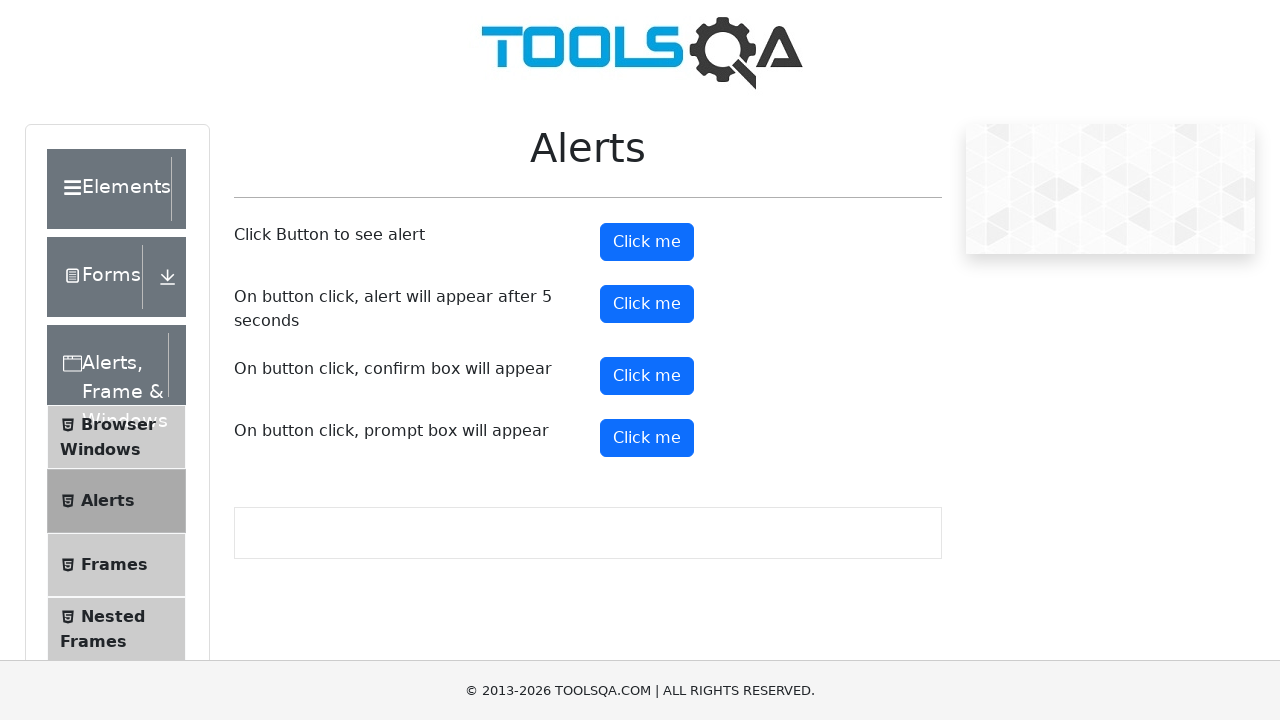

Set up dialog handler for alerts
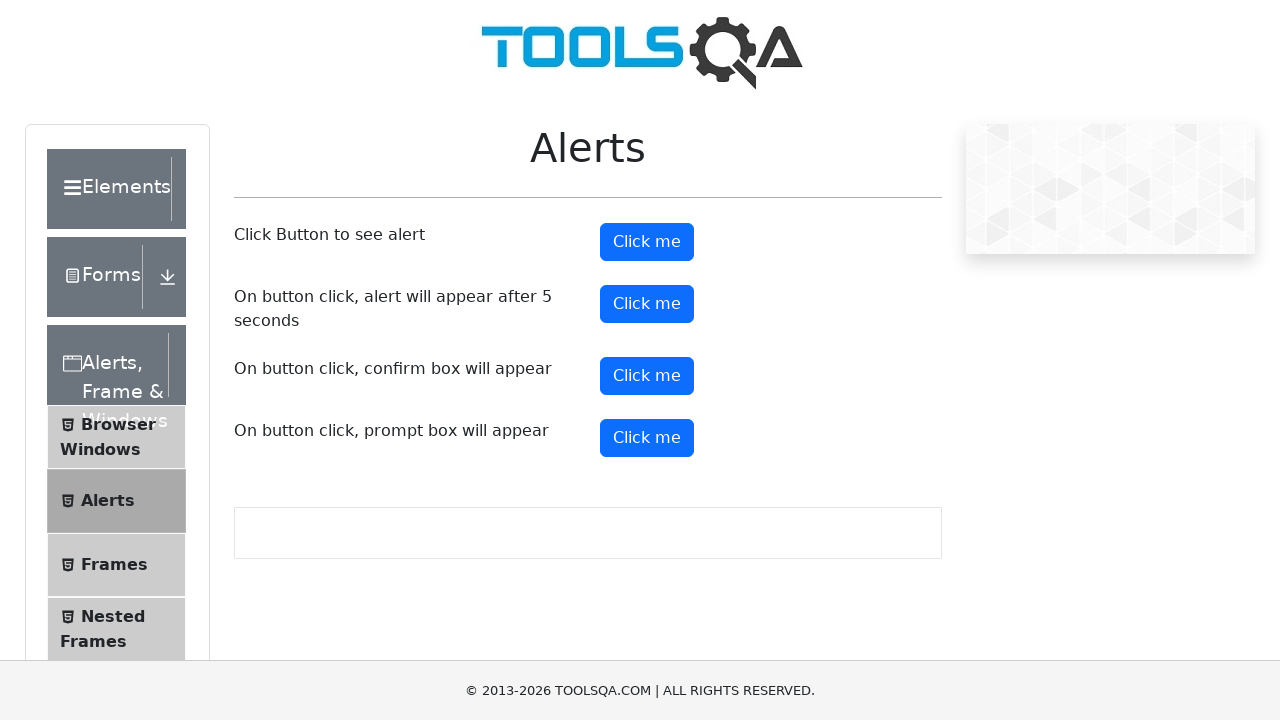

Clicked simple alert button at (647, 242) on #alertButton
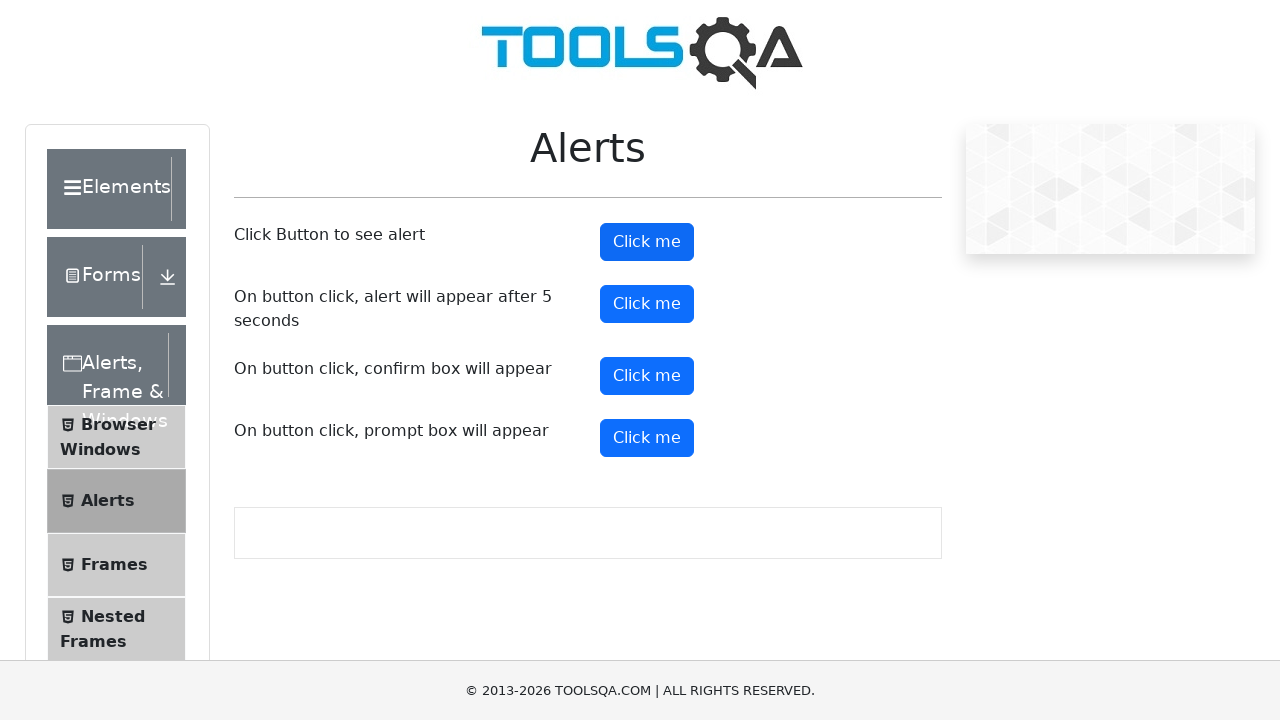

Clicked timer alert button at (647, 304) on #timerAlertButton
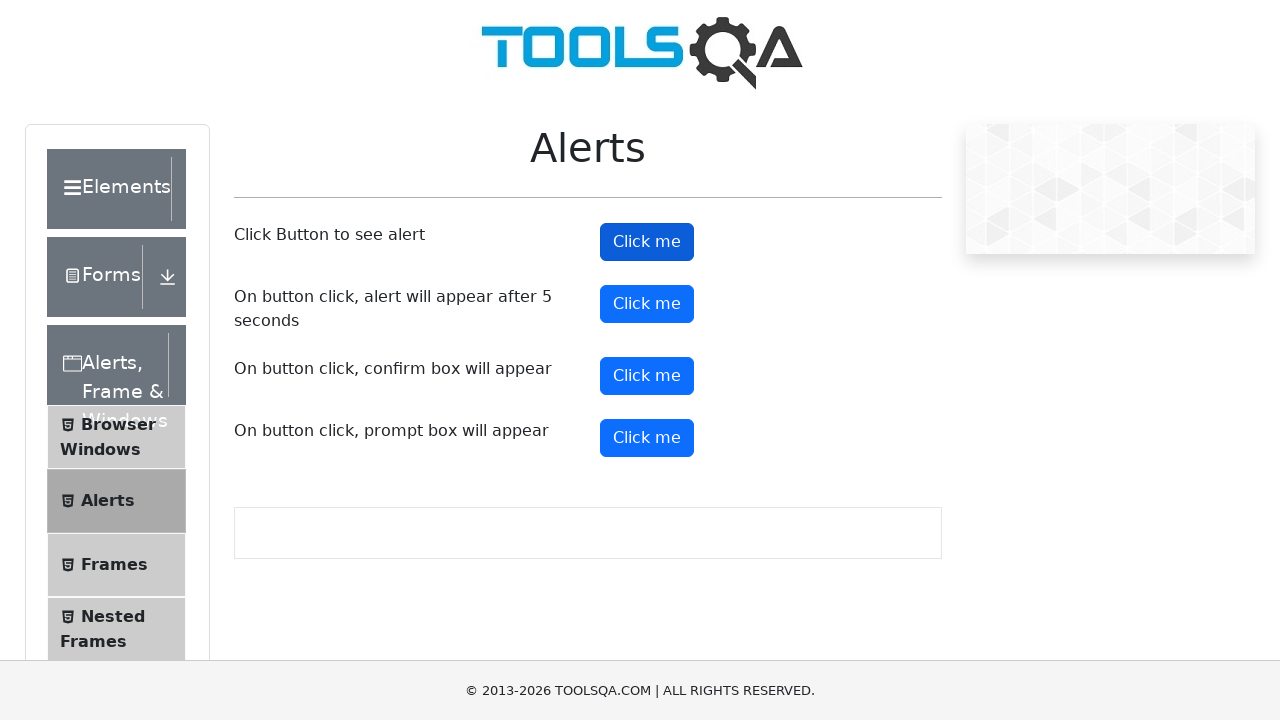

Waited 6 seconds for timed alert to appear and be handled
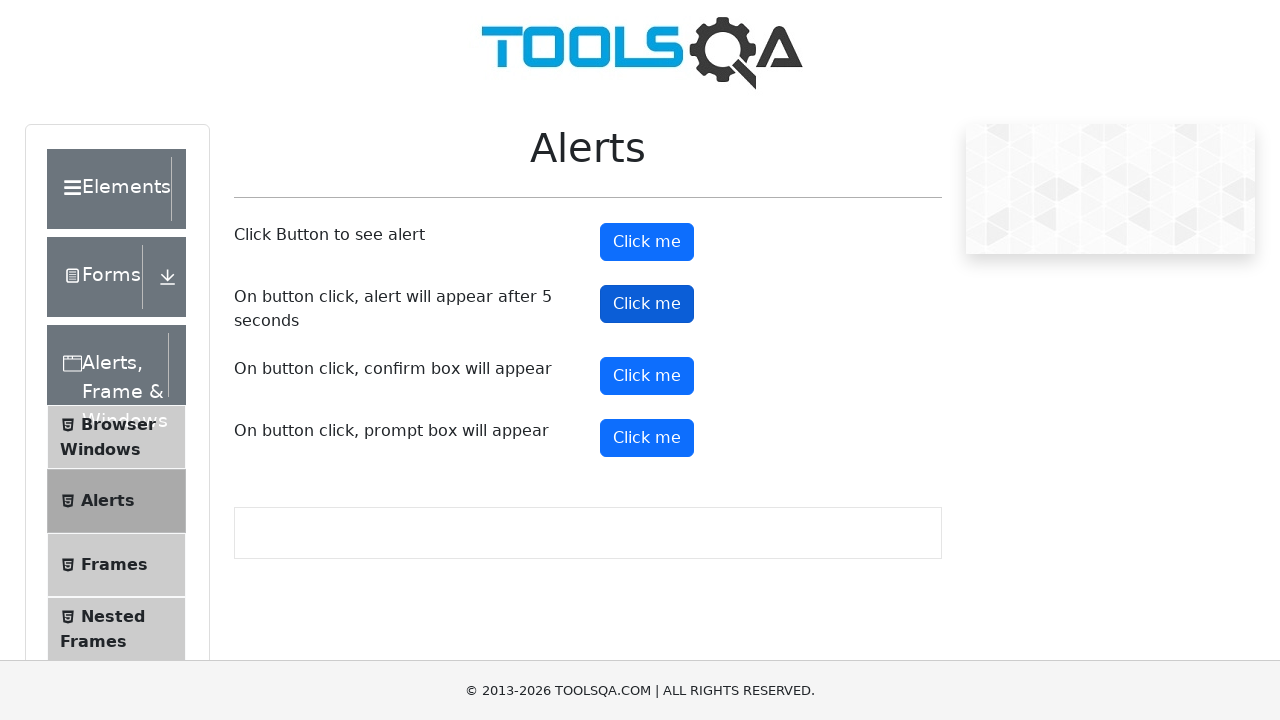

Clicked confirm button at (647, 376) on #confirmButton
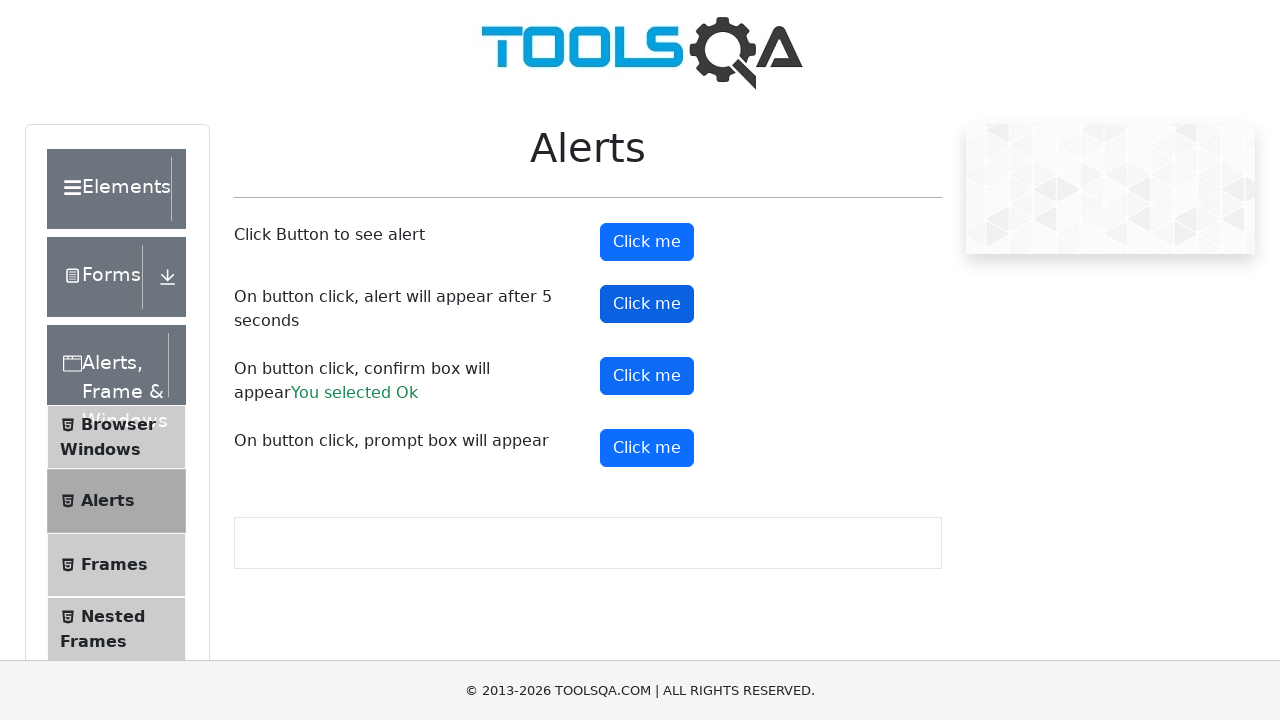

Confirm result displayed on page
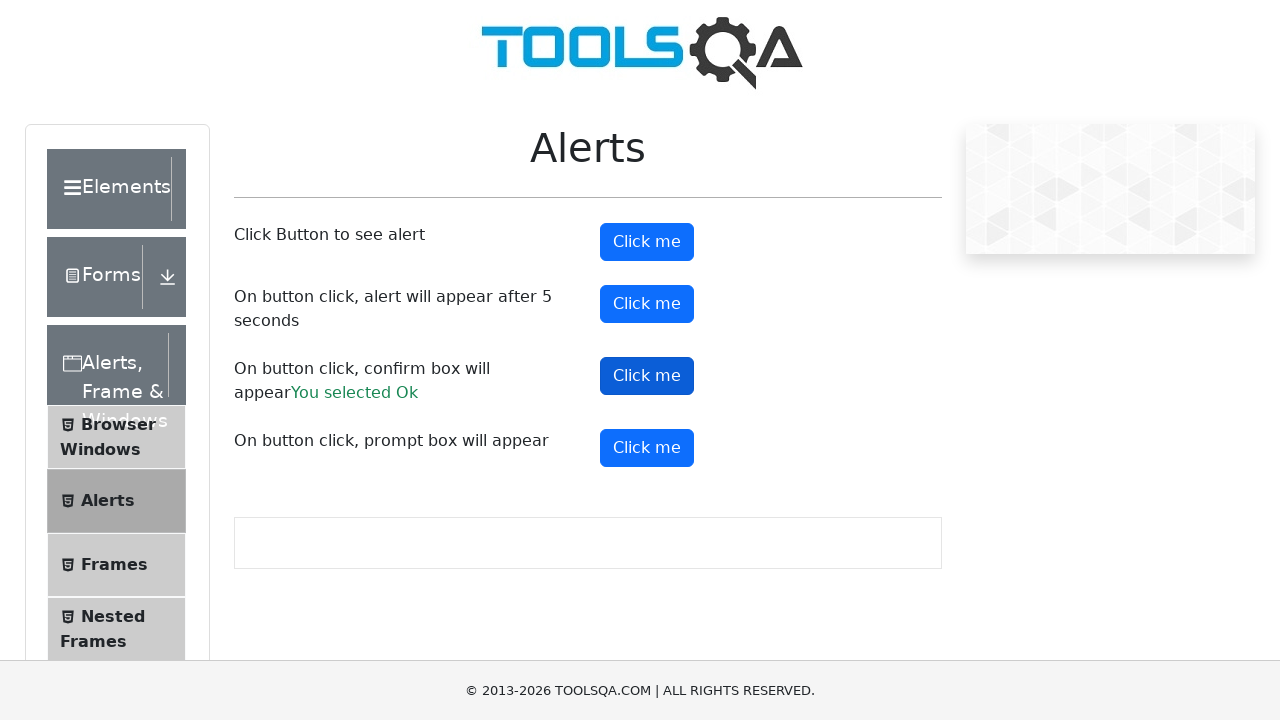

Clicked prompt button at (647, 448) on #promtButton
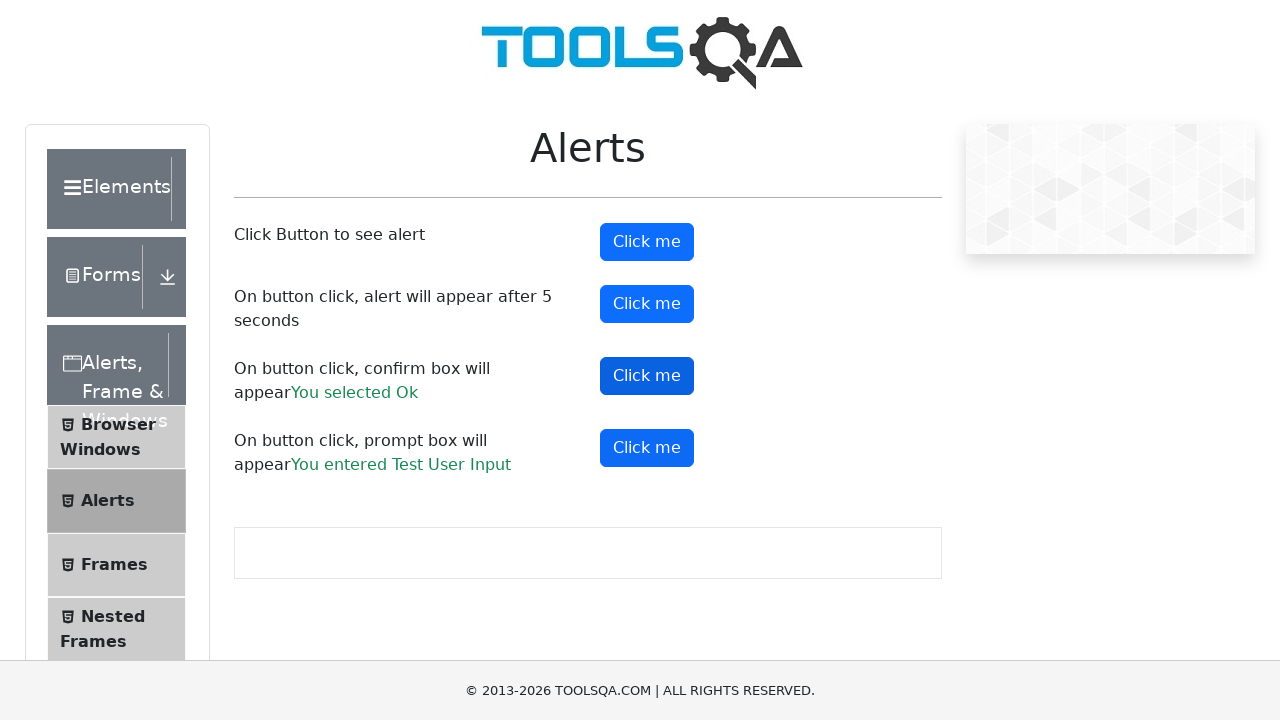

Prompt result displayed on page
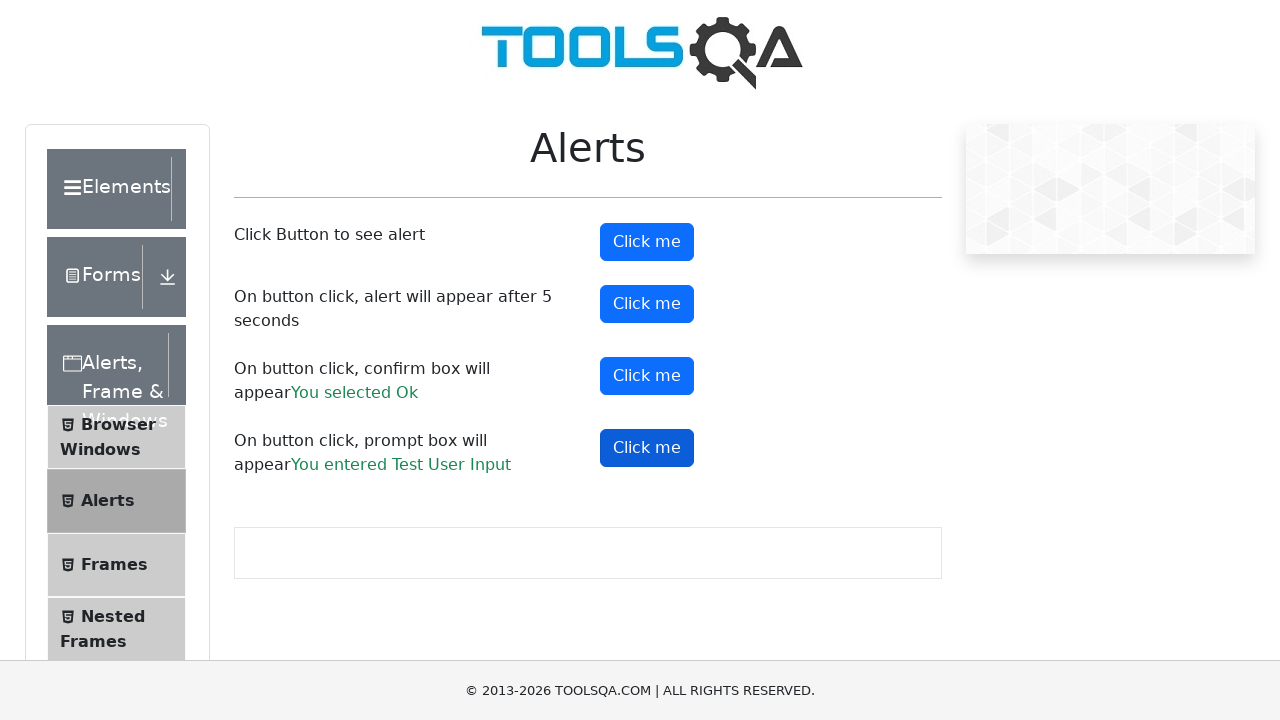

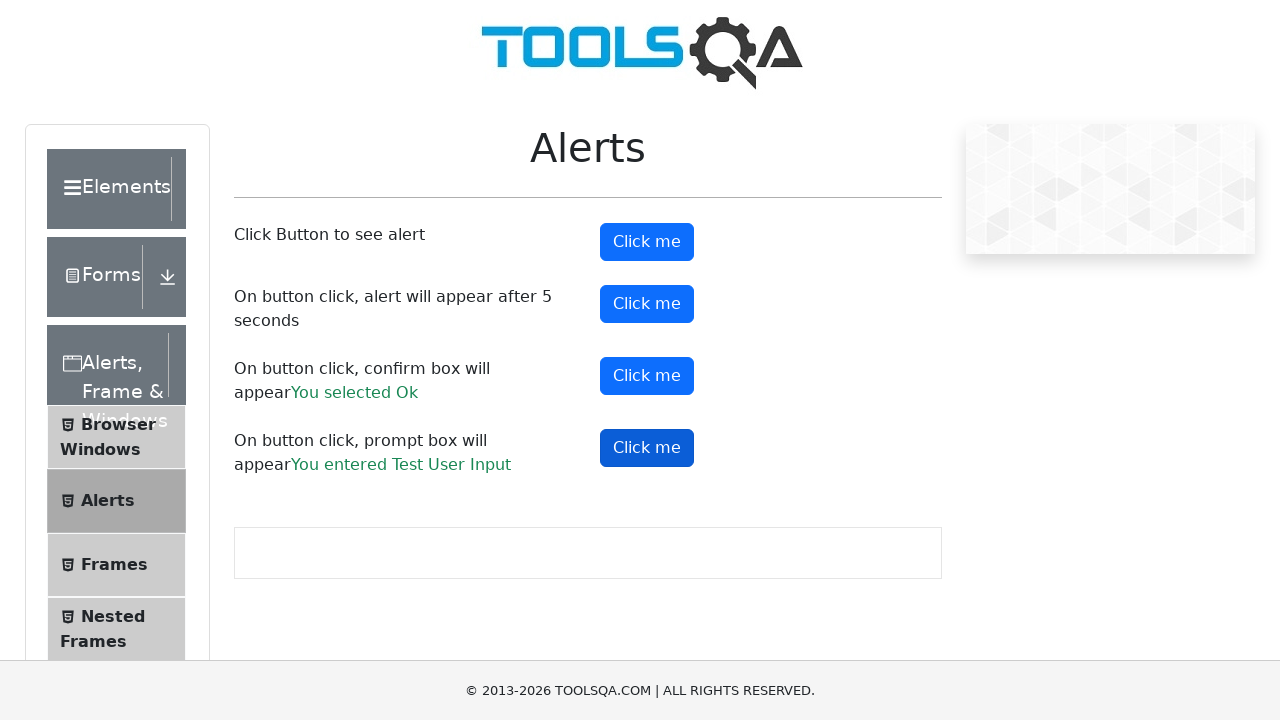